Navigates to a jobs website, clicks on the jobs link, and verifies the page title is "Jobs"

Starting URL: https://alchemy.hguy.co/jobs

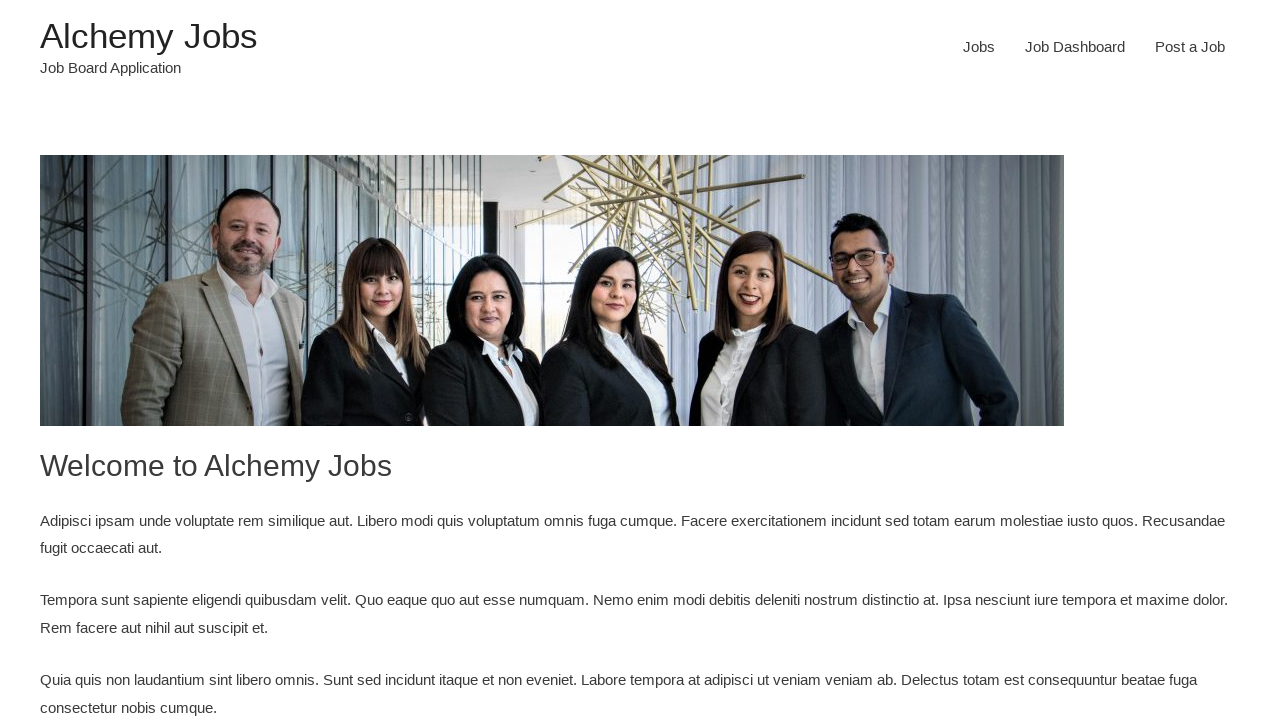

Clicked on the jobs link at (979, 47) on a[href='https://alchemy.hguy.co/jobs/jobs/']
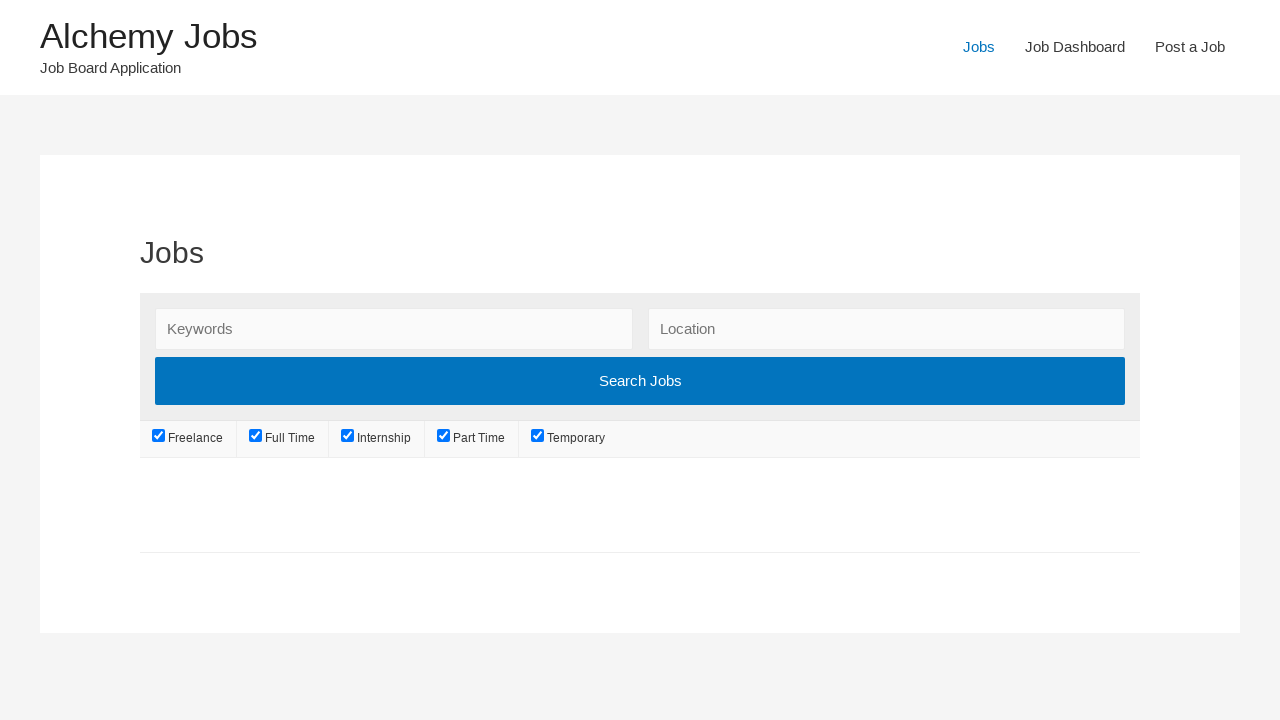

Waited for page to load and headline element to be visible
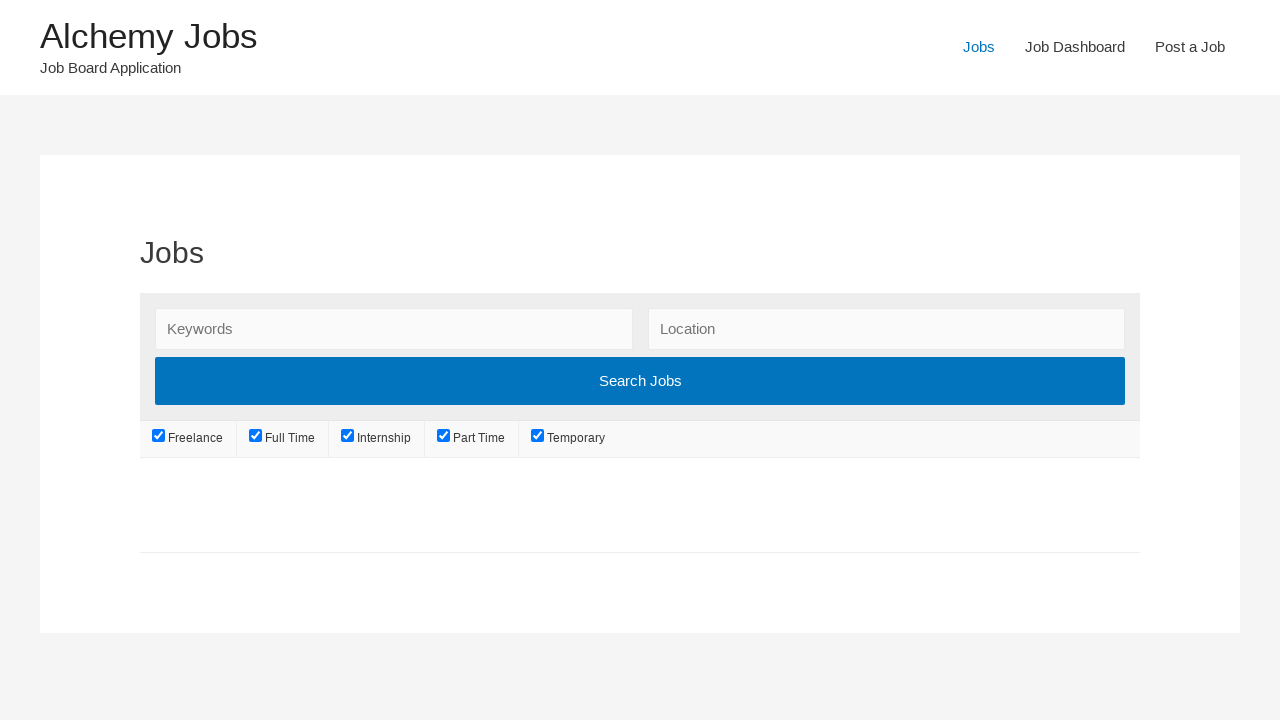

Retrieved headline text: 'Jobs'
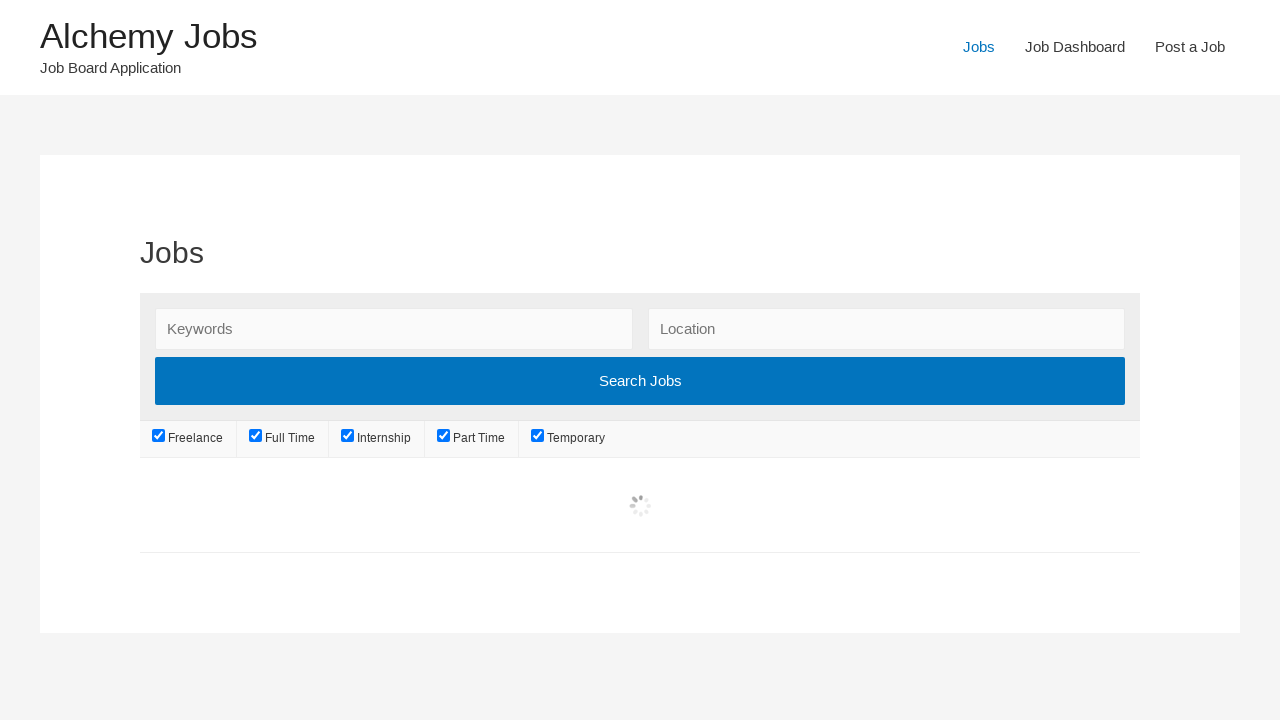

Verified page title is 'Jobs'
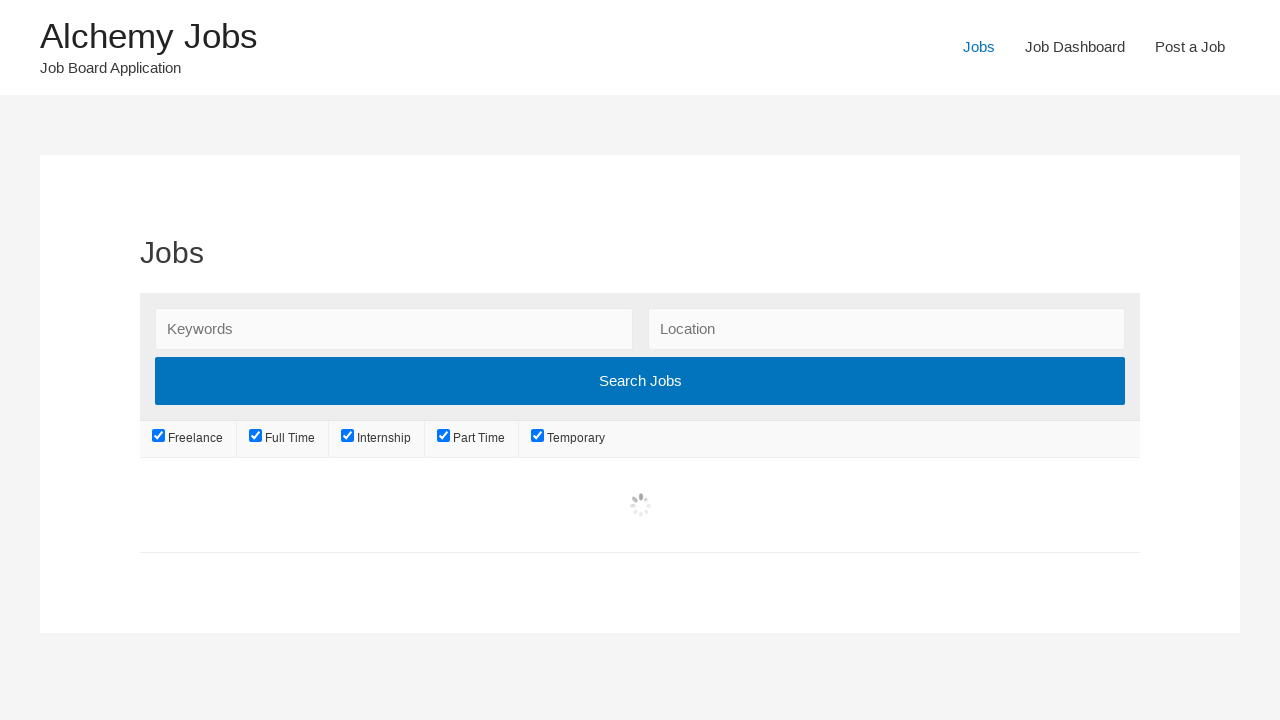

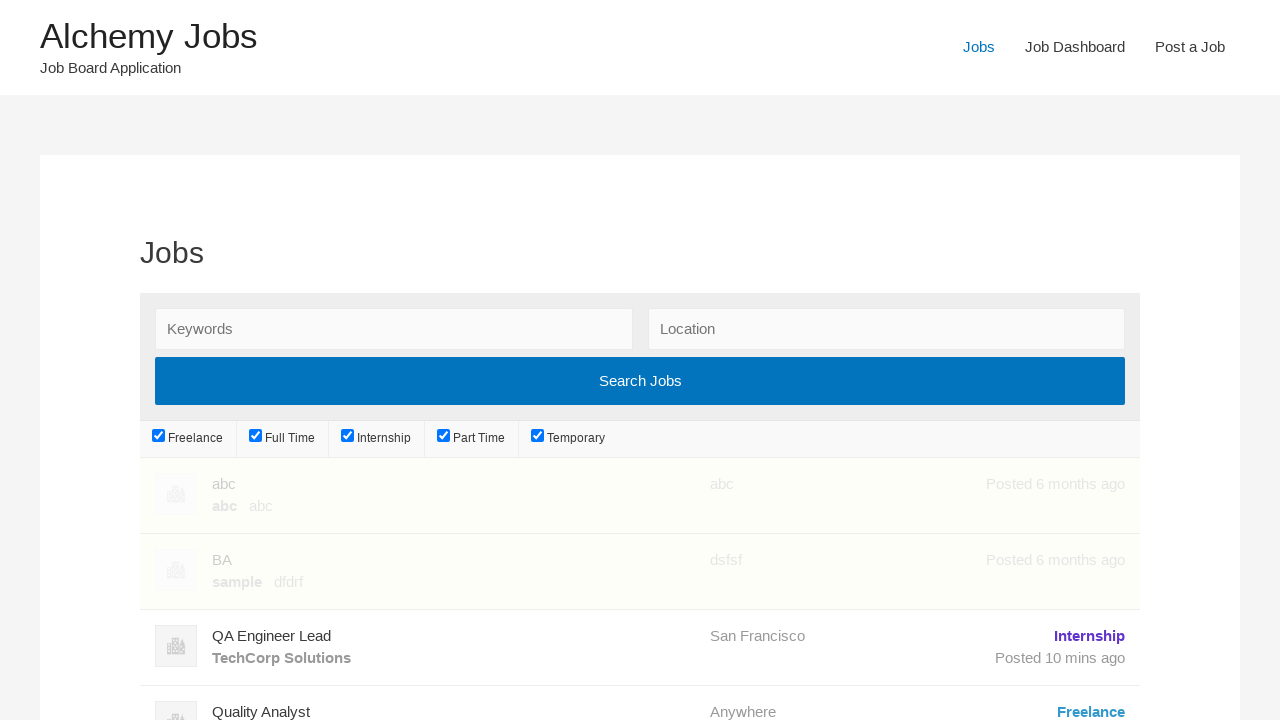